Tests browser window handling by opening multiple new windows/tabs and switching between them to verify content

Starting URL: https://demoqa.com/browser-windows

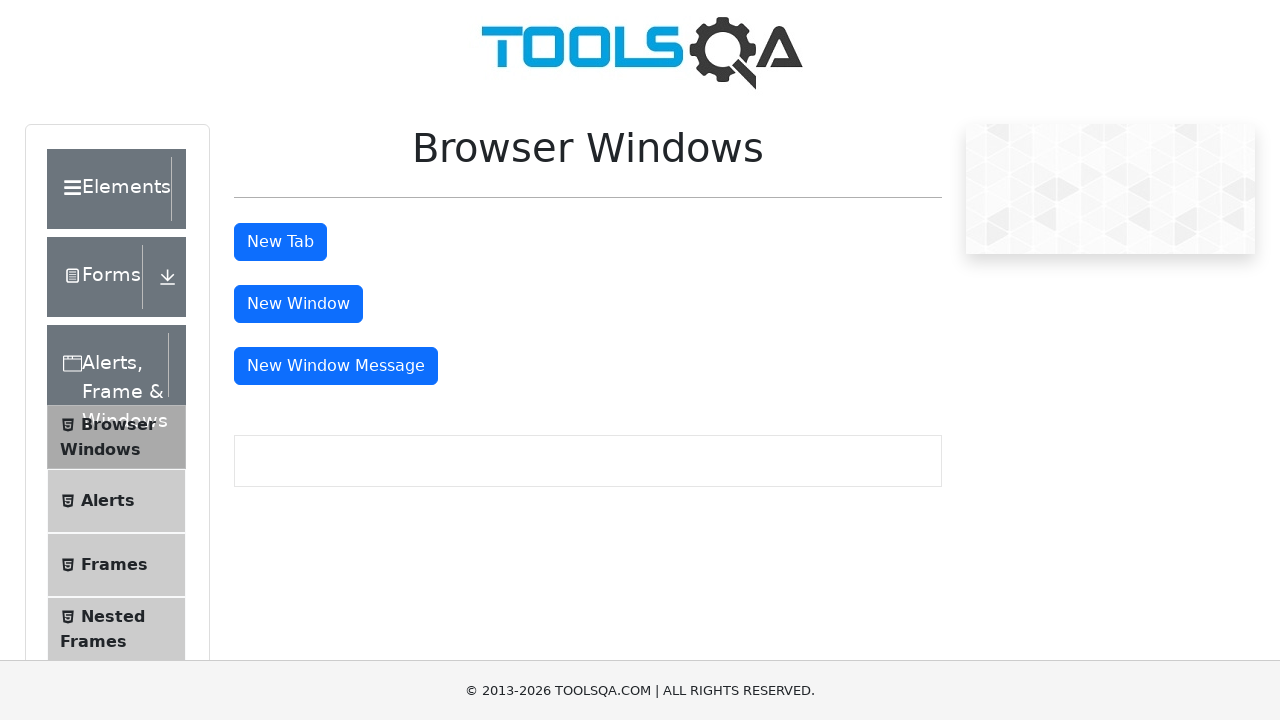

Clicked button to open new tab at (280, 242) on button#tabButton
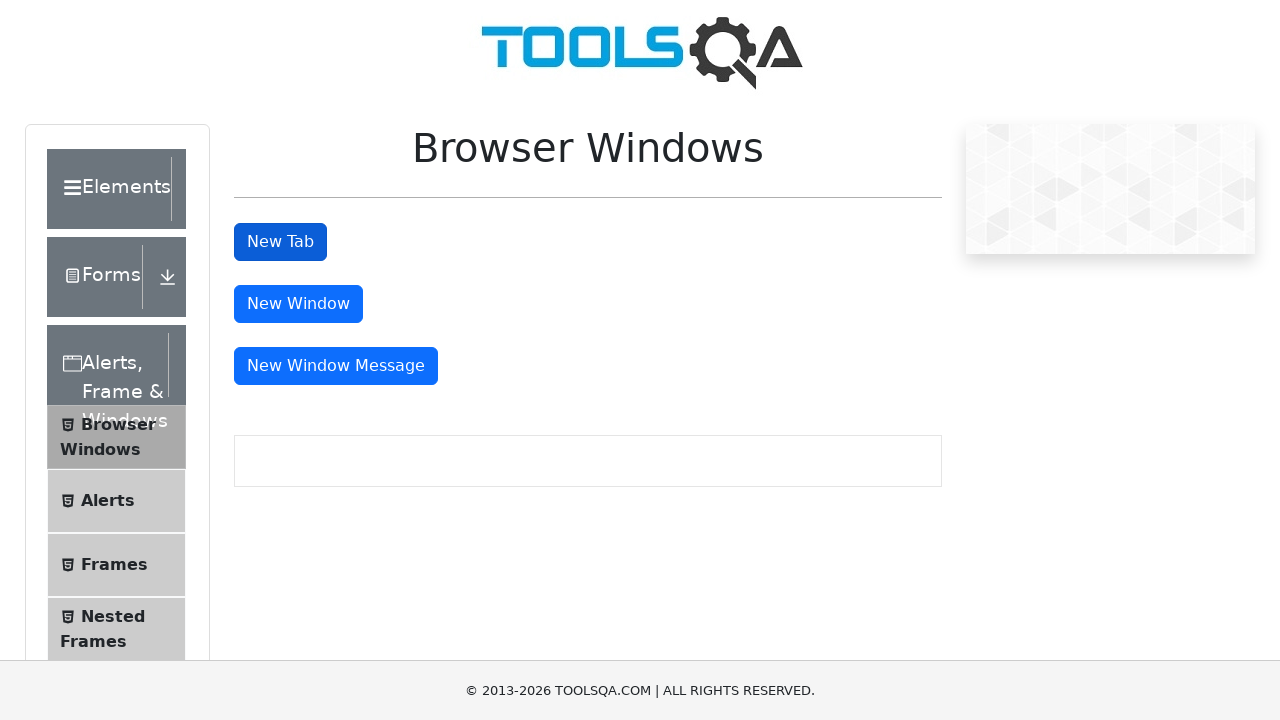

Clicked button to open new window at (298, 304) on button#windowButton
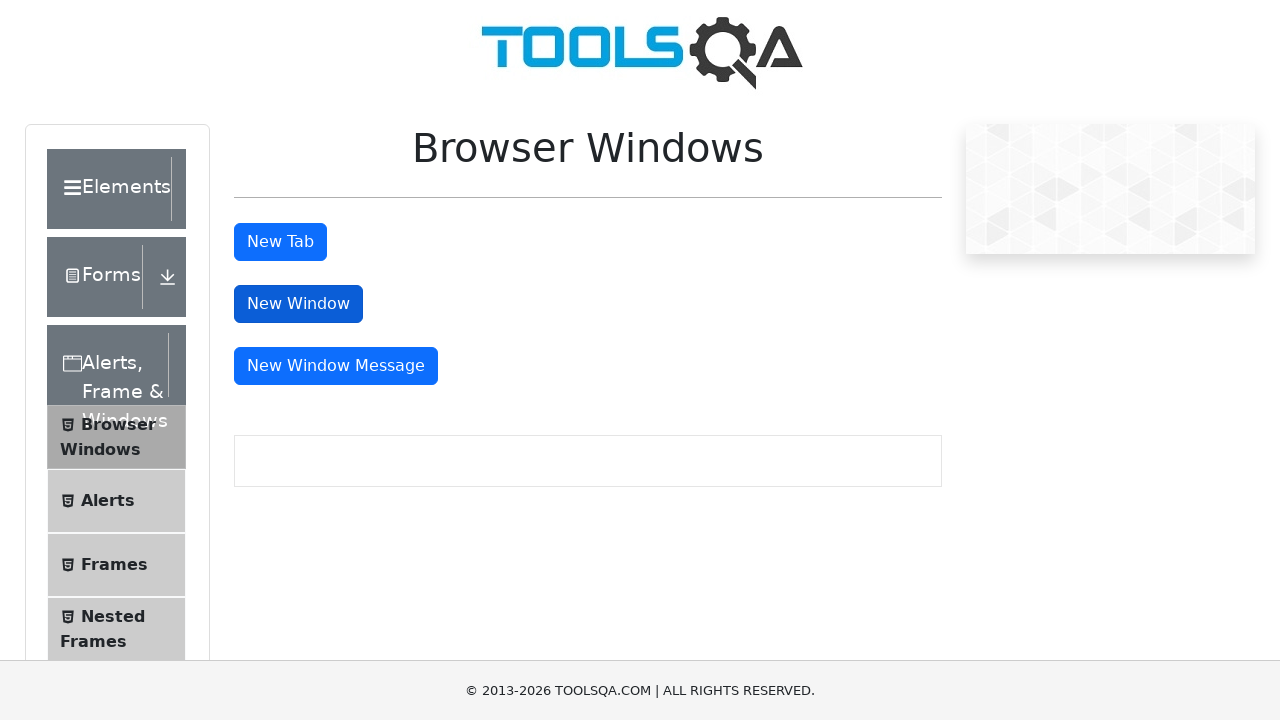

Clicked button to open message window at (336, 366) on button#messageWindowButton
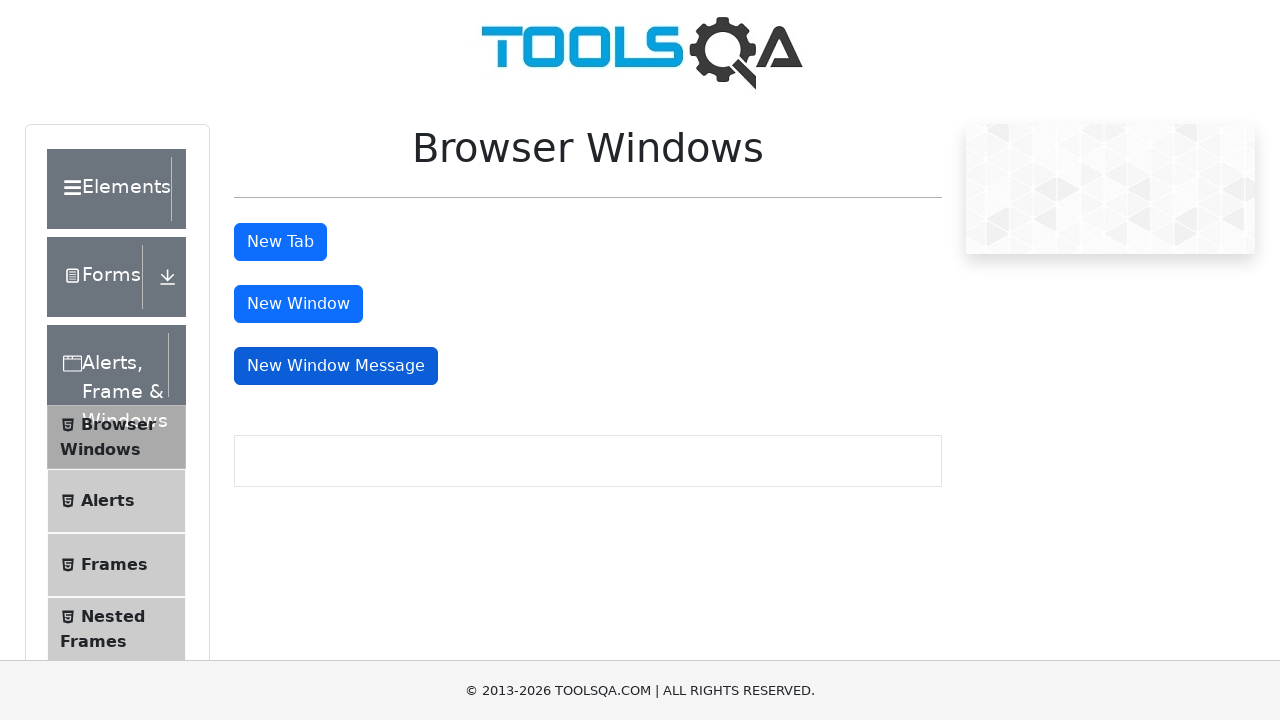

Retrieved all open pages/tabs - total count: 4
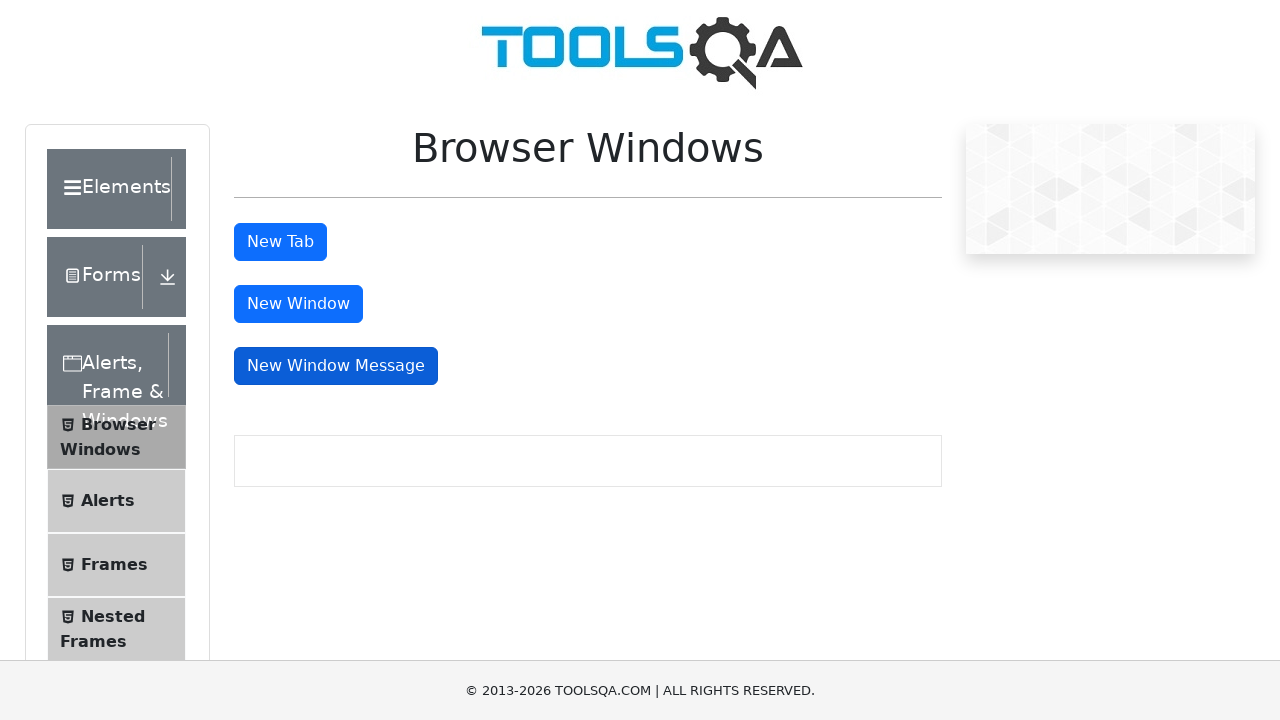

Found sample heading element on new page
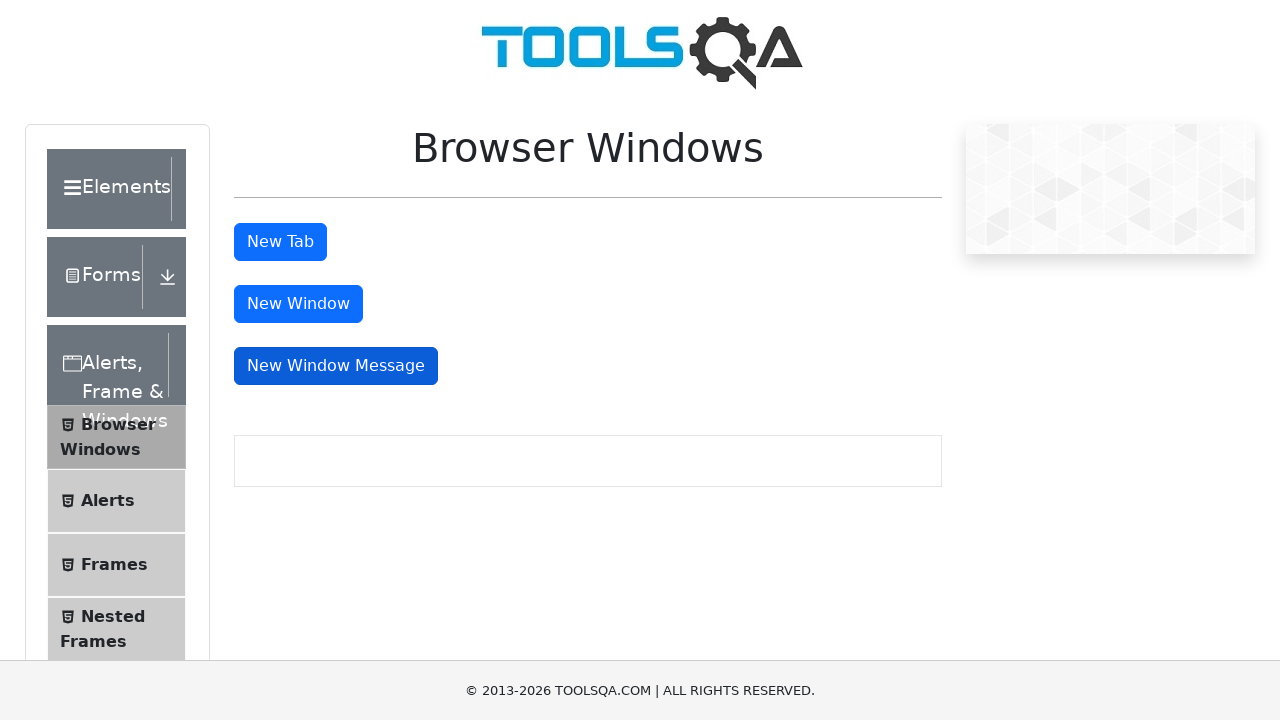

Extracted heading text: This is a sample page
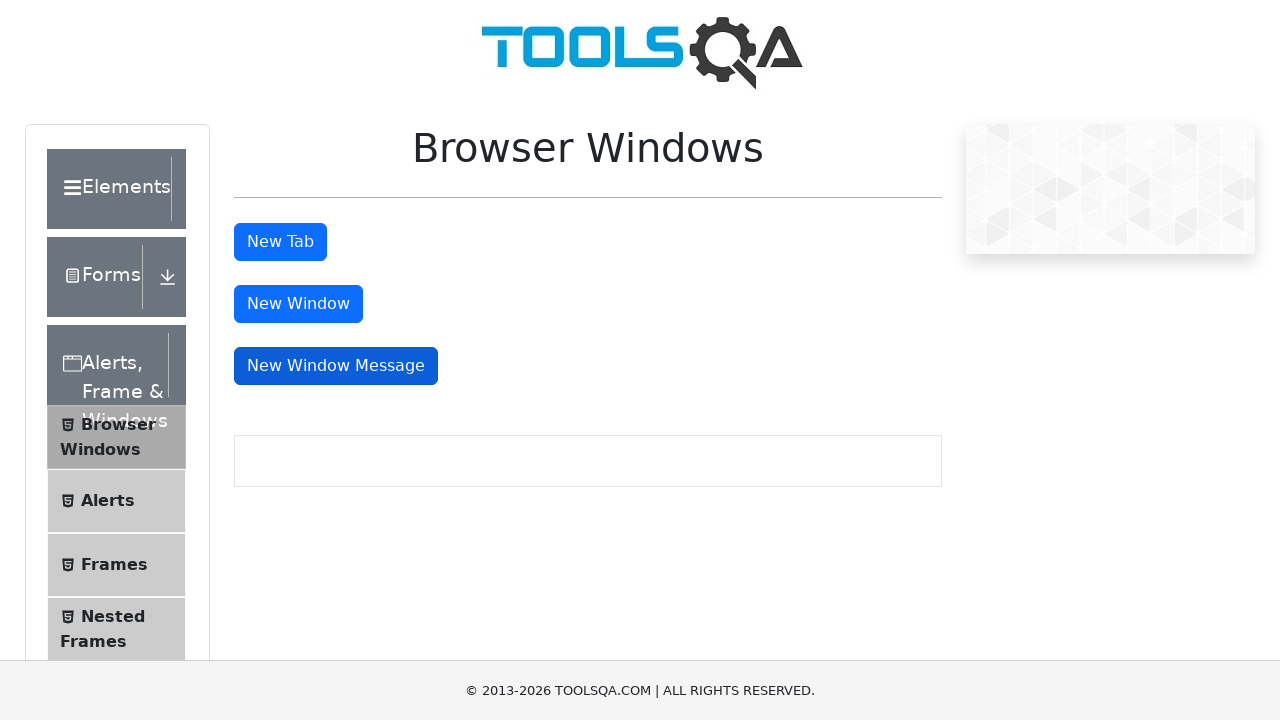

Found sample heading element on new page
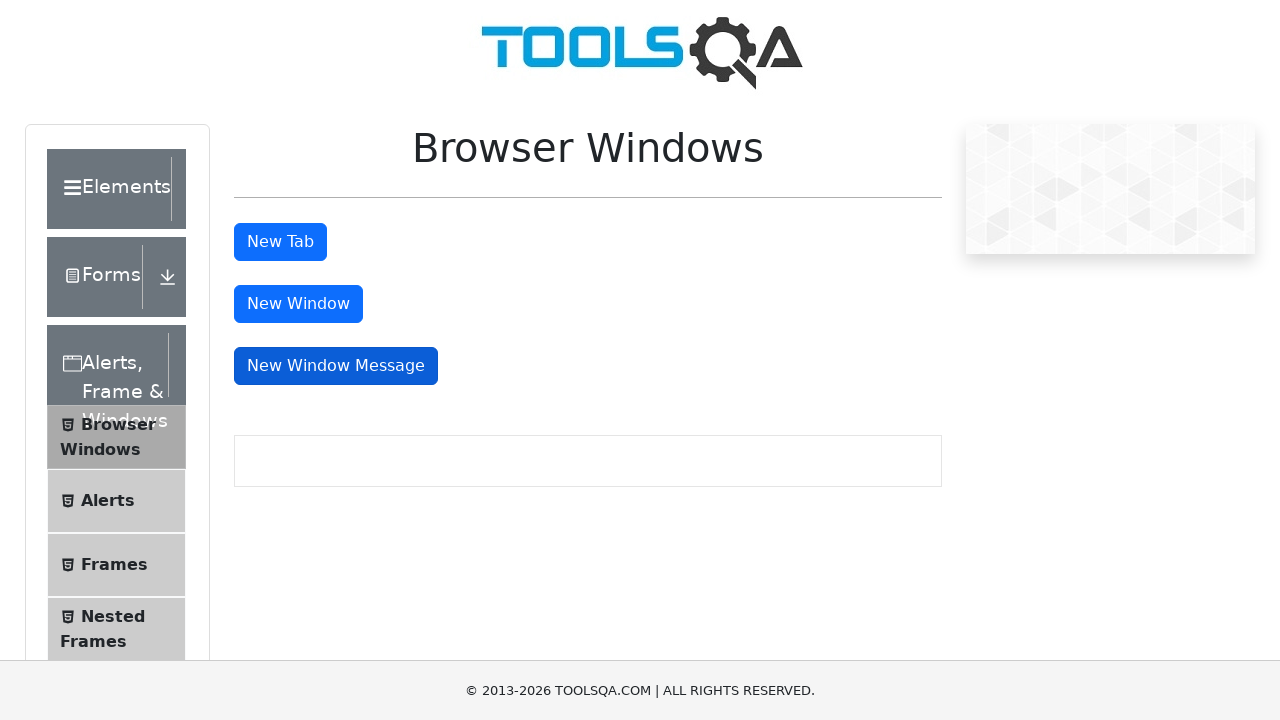

Extracted heading text: This is a sample page
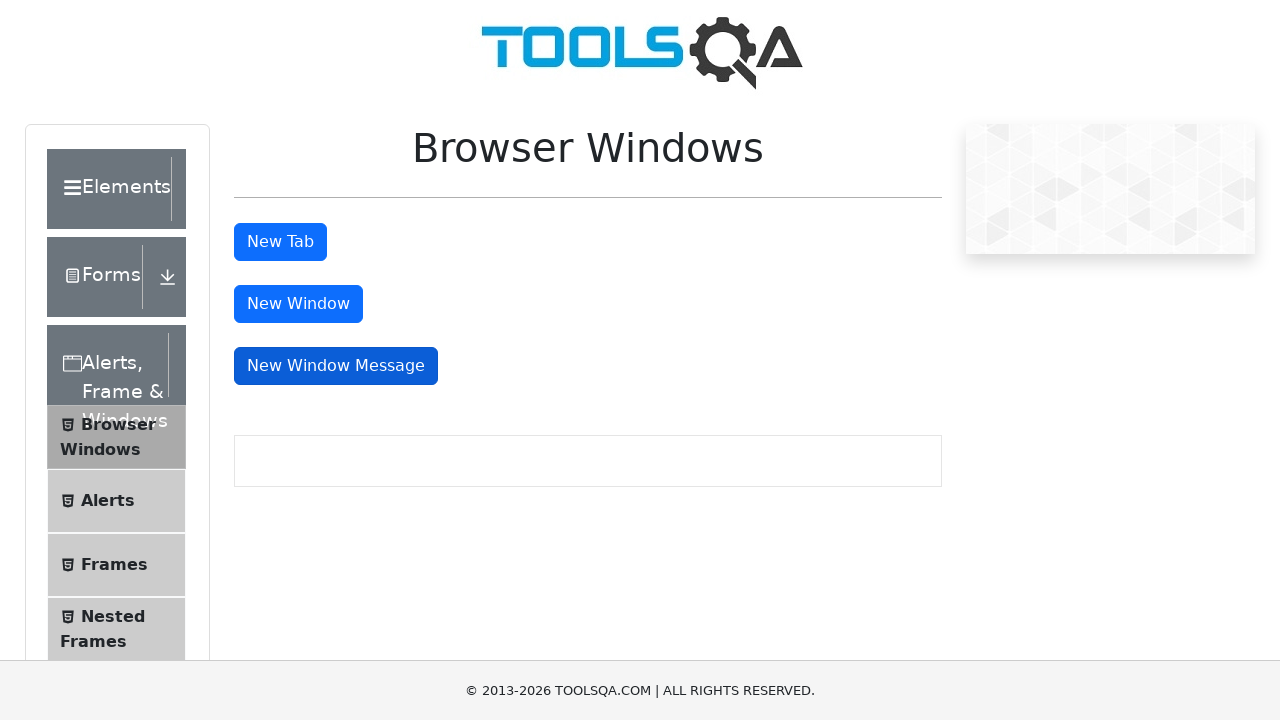

Sample heading not found on this page, continuing to next
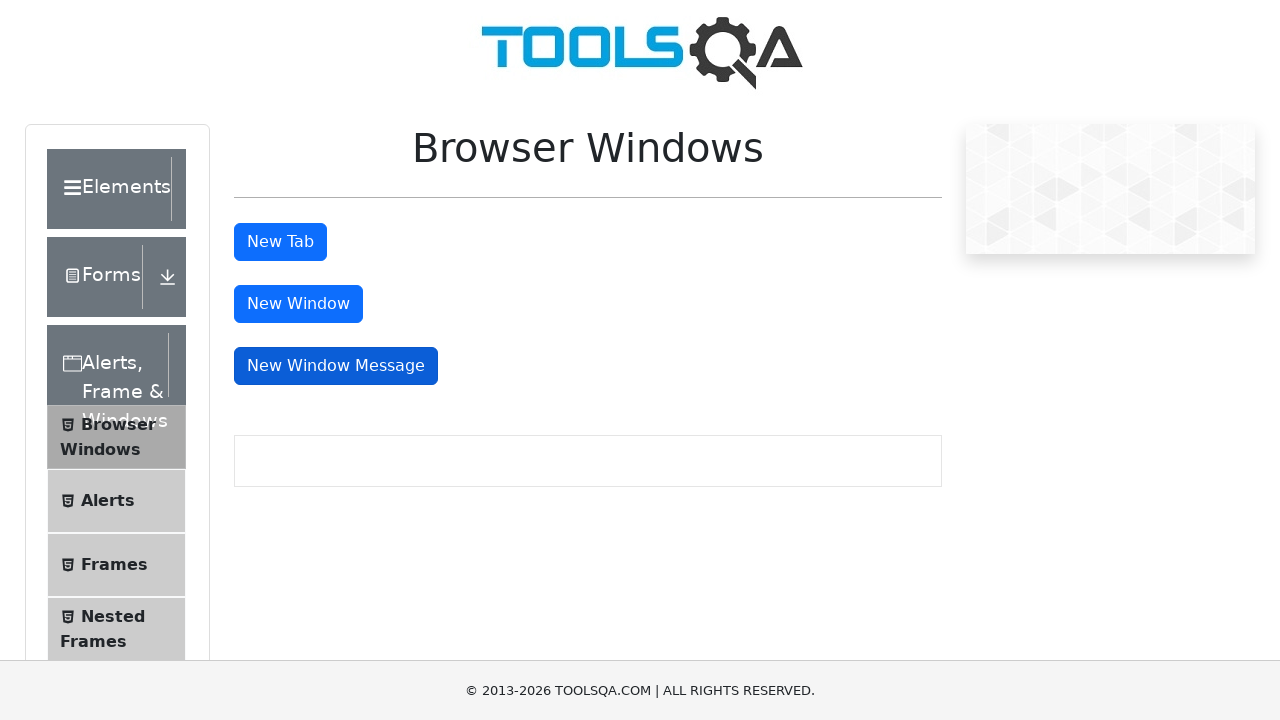

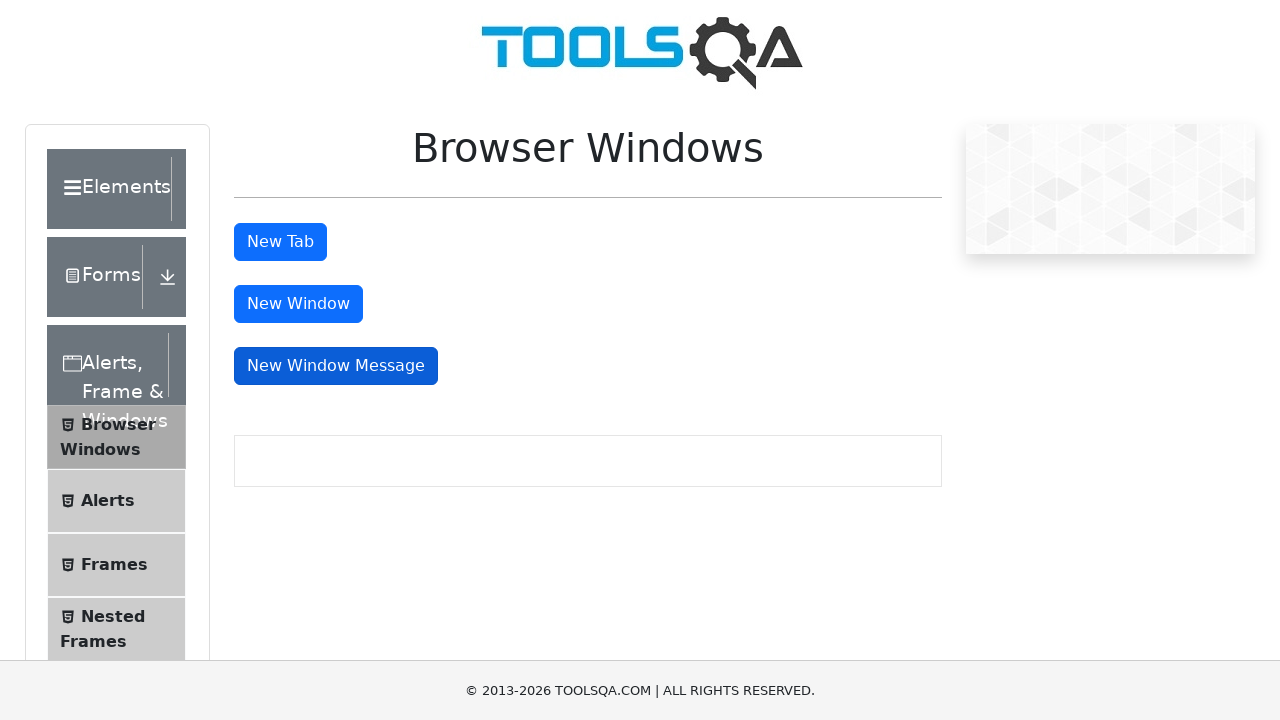